Tests the contacts page by navigating to it, clicking on "Vänlista" (Friends list), and verifying that the contact list with "Ändra" (Edit) button is displayed

Starting URL: https://forverkliga.se/JavaScript/my-contacts/#/

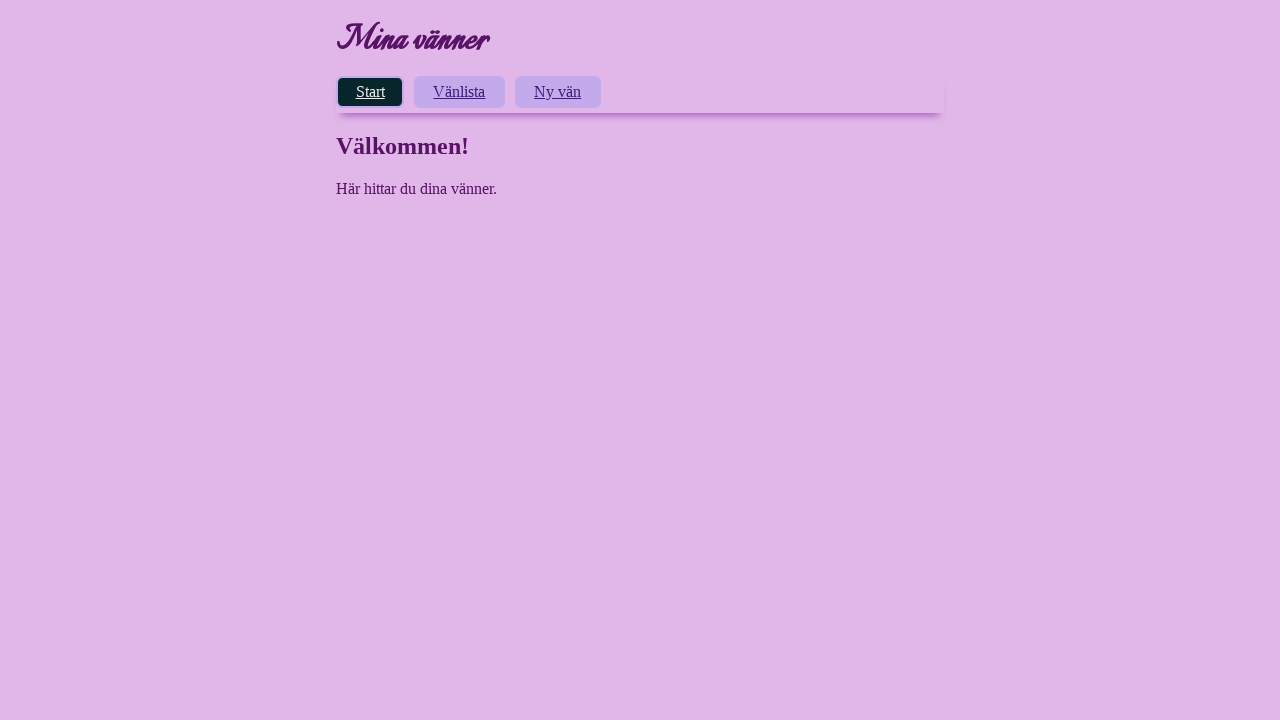

Clicked on 'Vänlista' (Friends list) link at (459, 92) on text=Vänlista
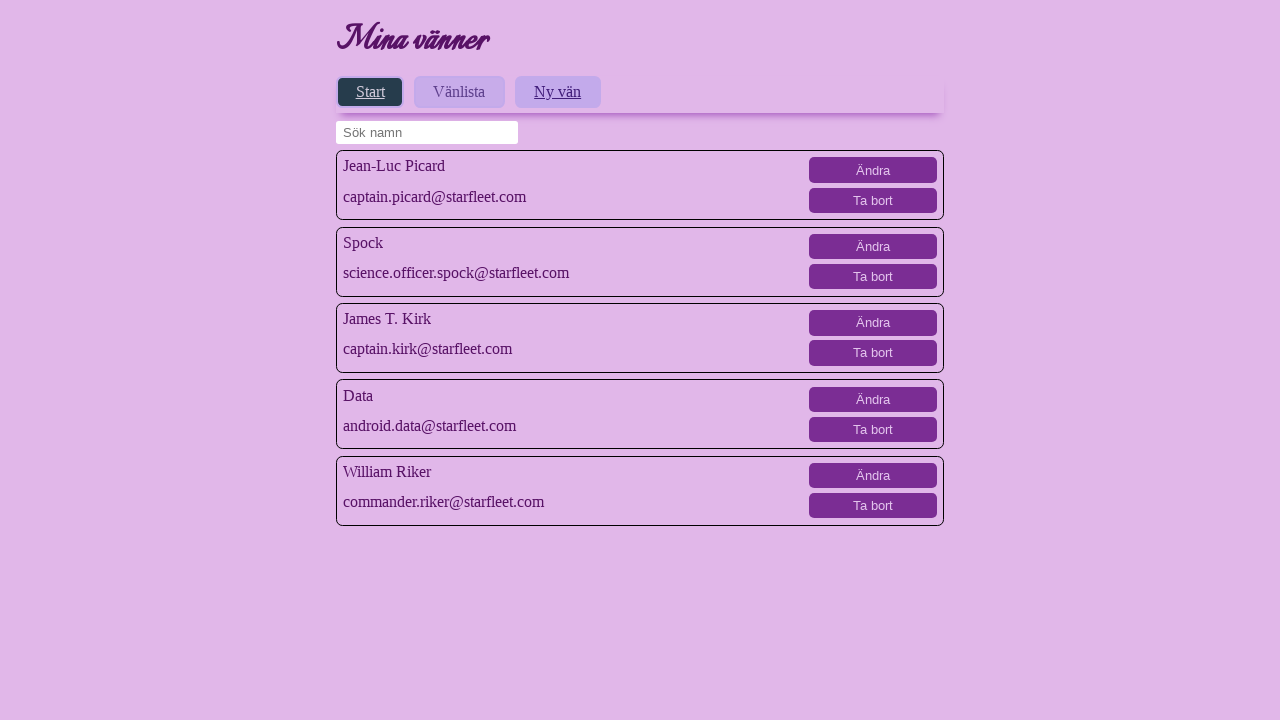

Contact list loaded and 'Ändra' (Edit) button is visible
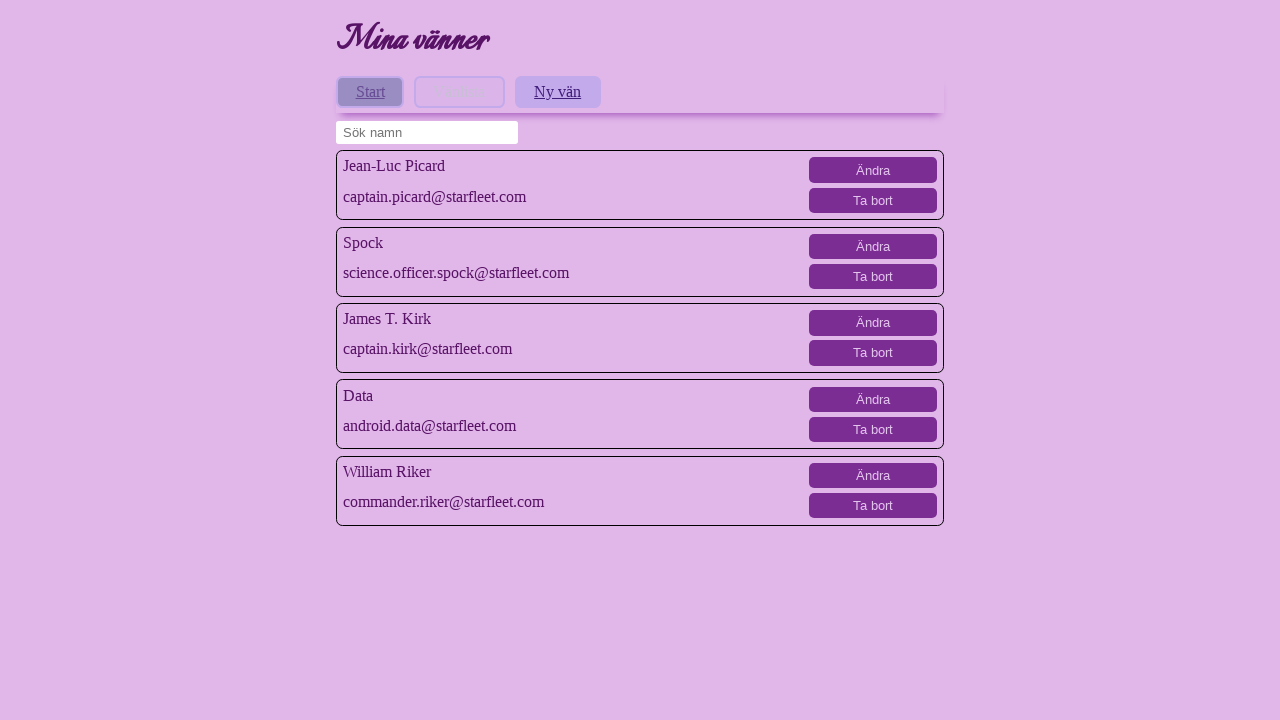

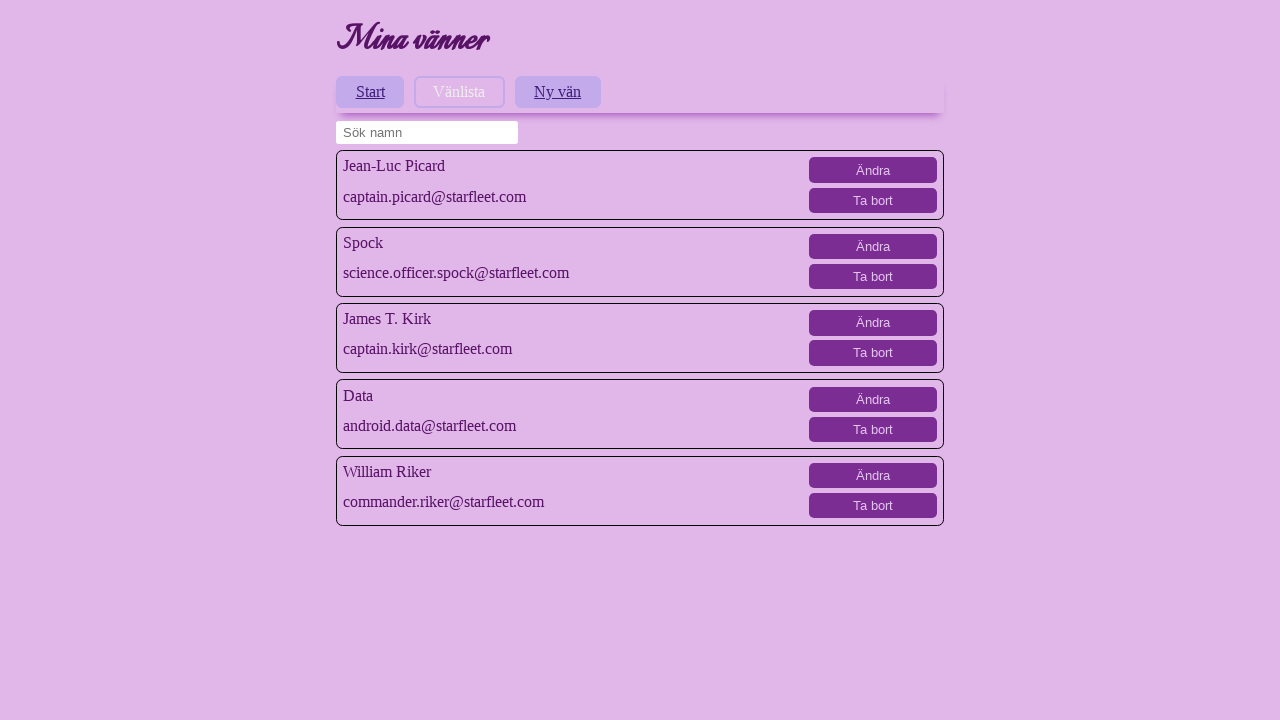